Navigates to RedBus website and verifies the page URL matches the expected URL

Starting URL: https://www.redbus.in/

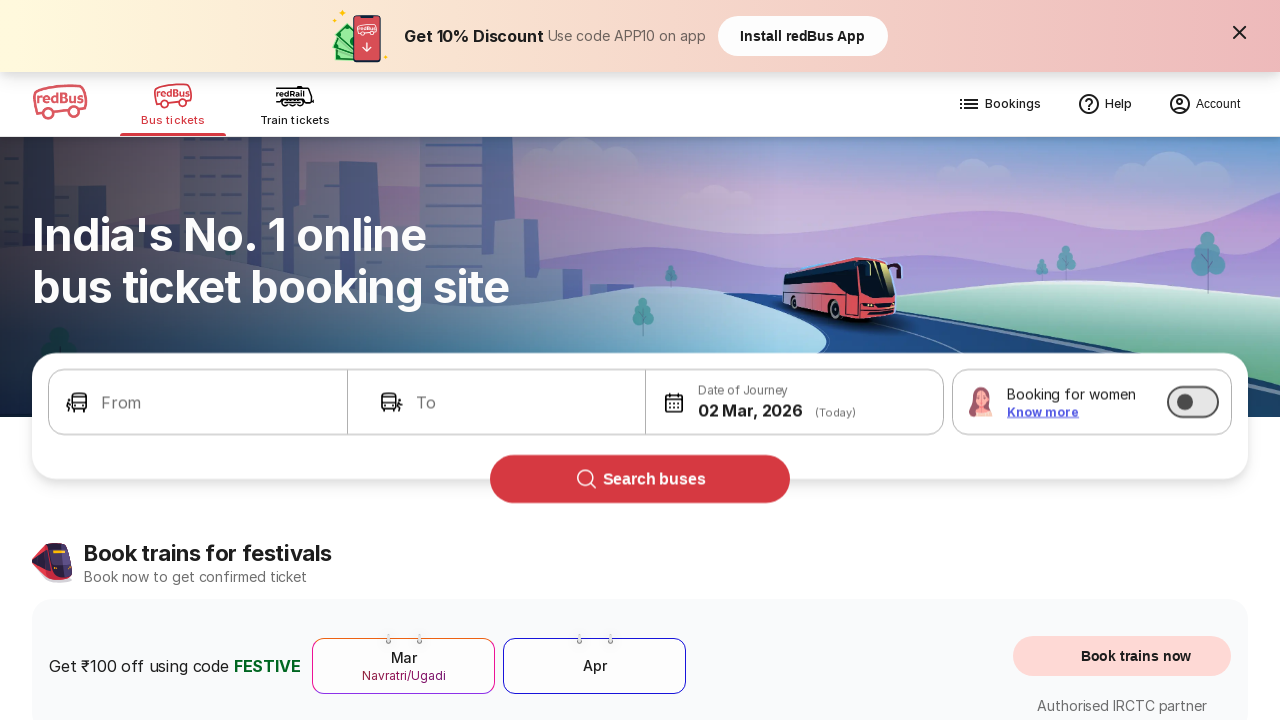

Verified page URL matches expected RedBus URL
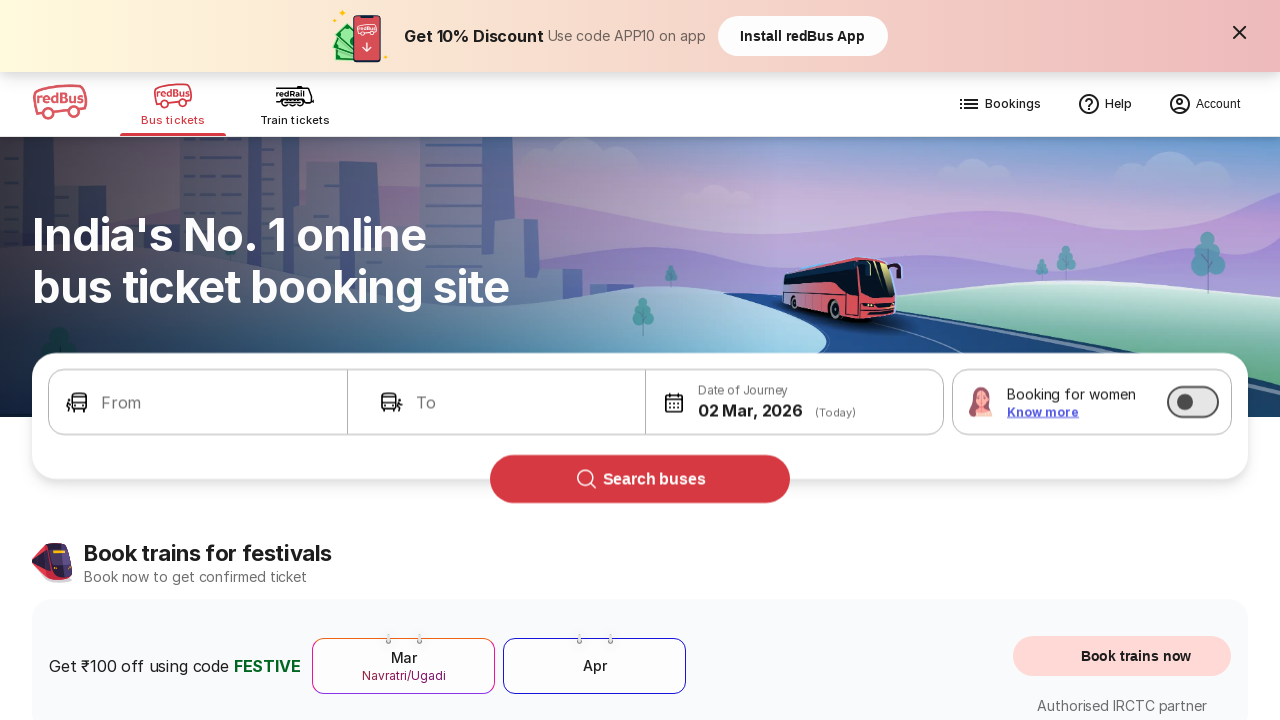

Waited for page to fully load (domcontentloaded state)
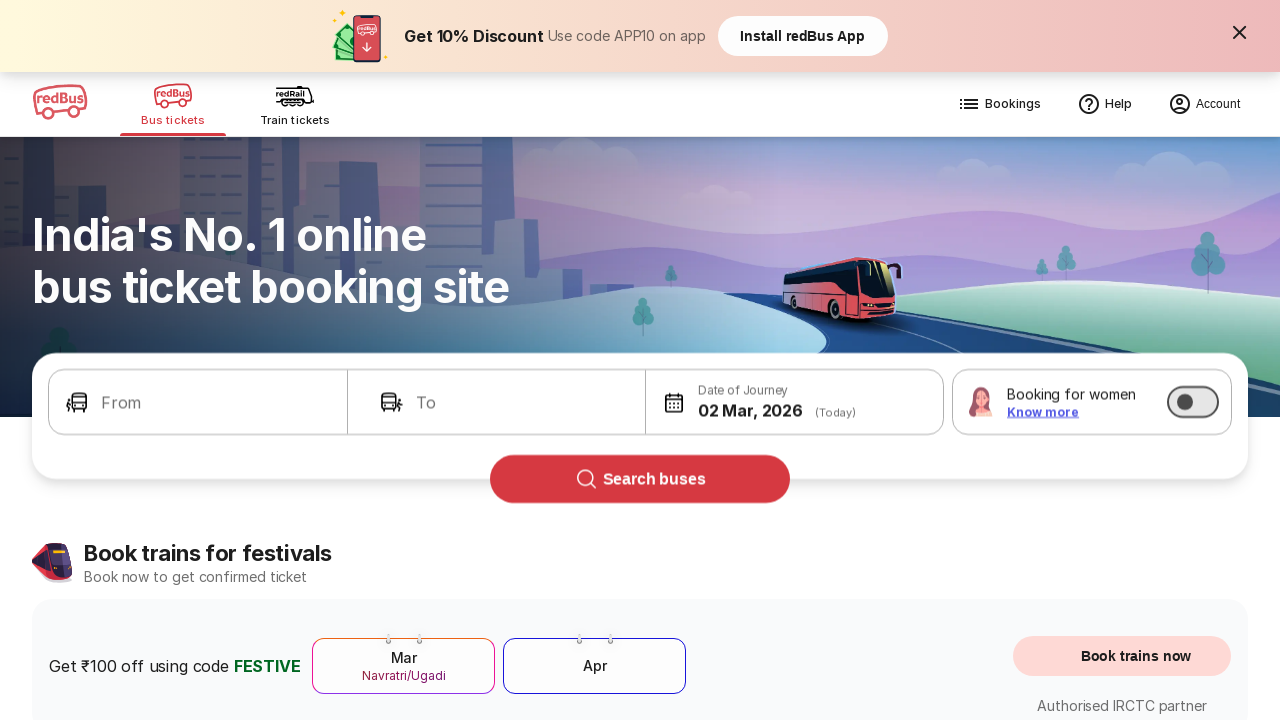

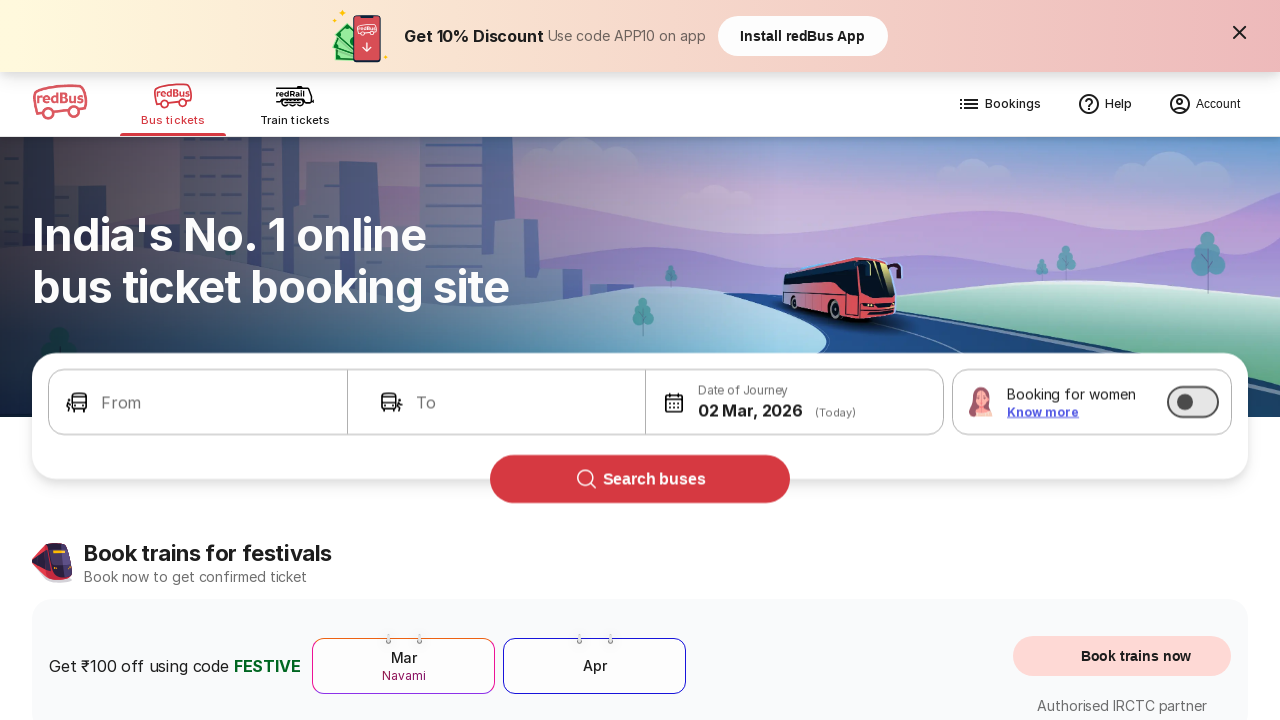